Tests the location dropdown functionality on OLX India website by clicking the location box and selecting Kerala as the state

Starting URL: https://www.olx.in/

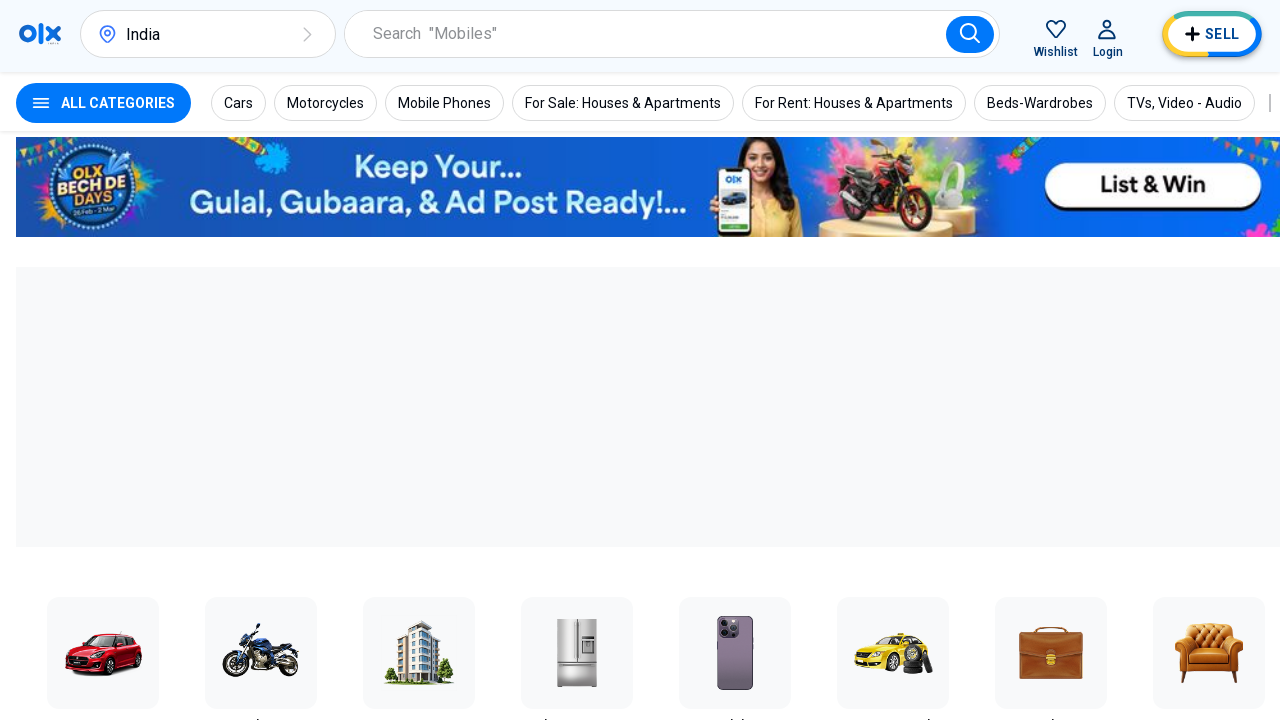

Clicked on location box to open dropdown at (208, 34) on div[data-aut-id='locationBox']
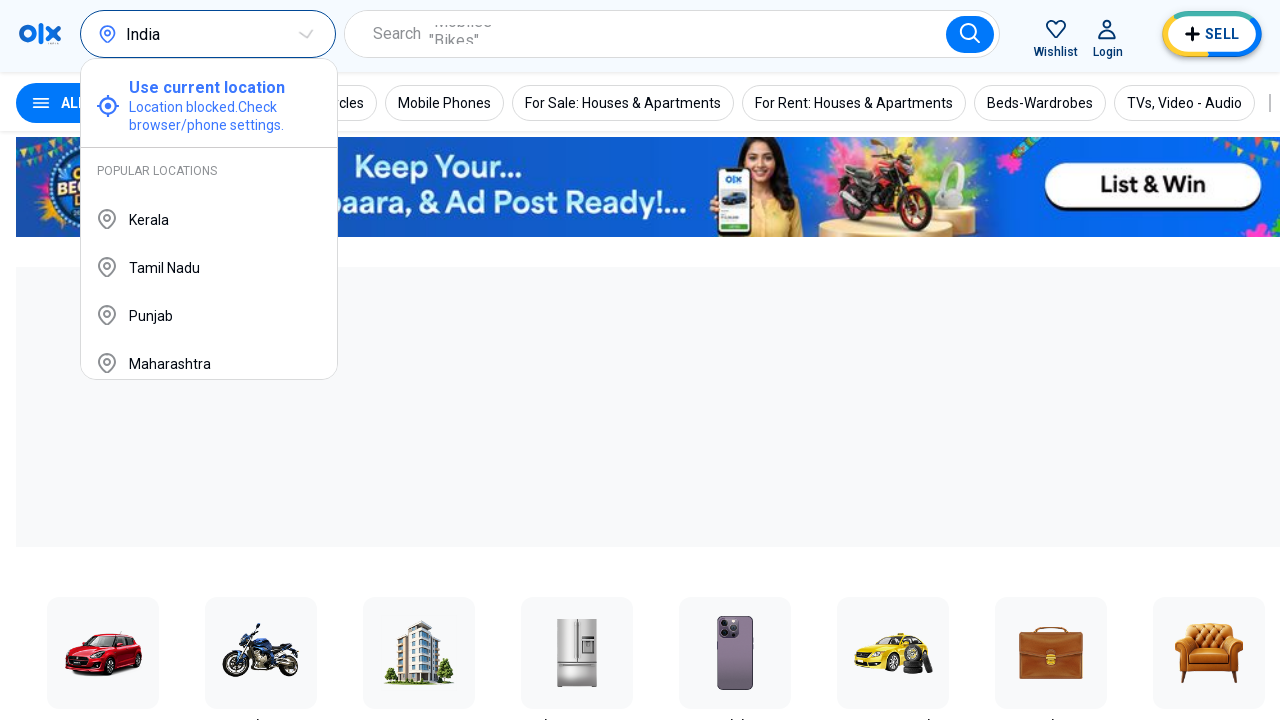

Selected Kerala from location dropdown options at (149, 220) on span:text('Kerala')
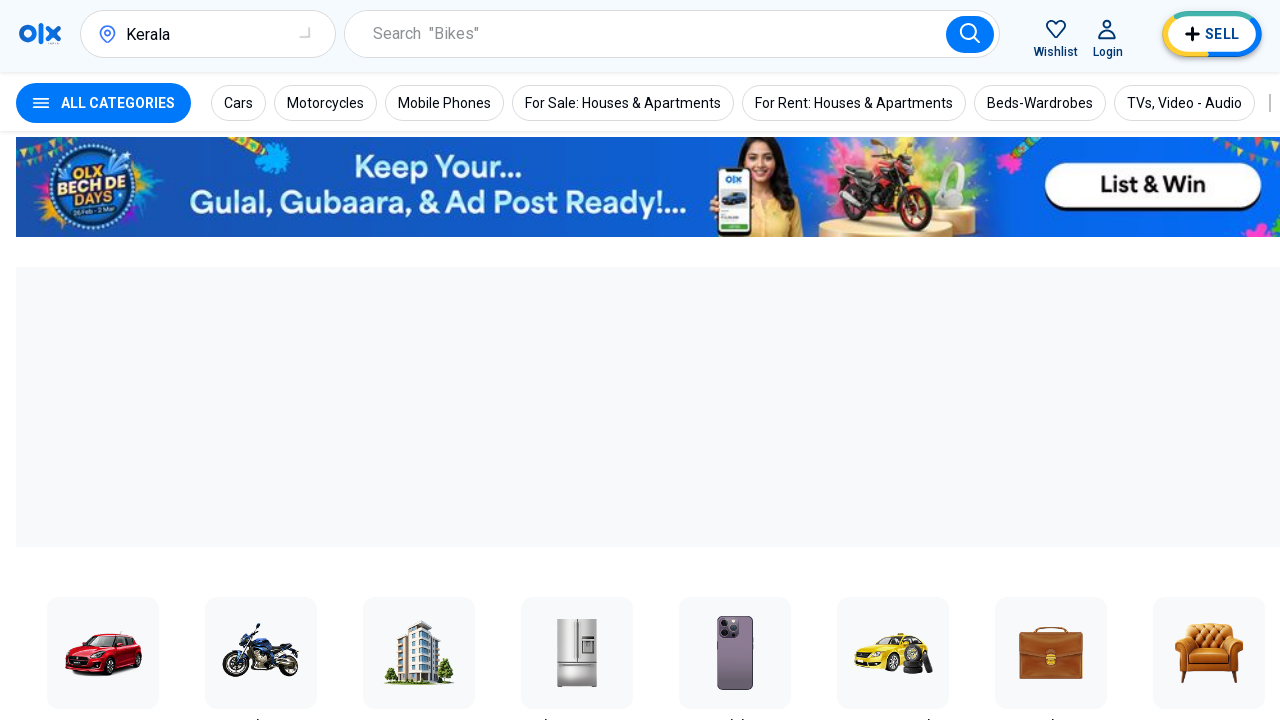

Location selection applied and input field verified
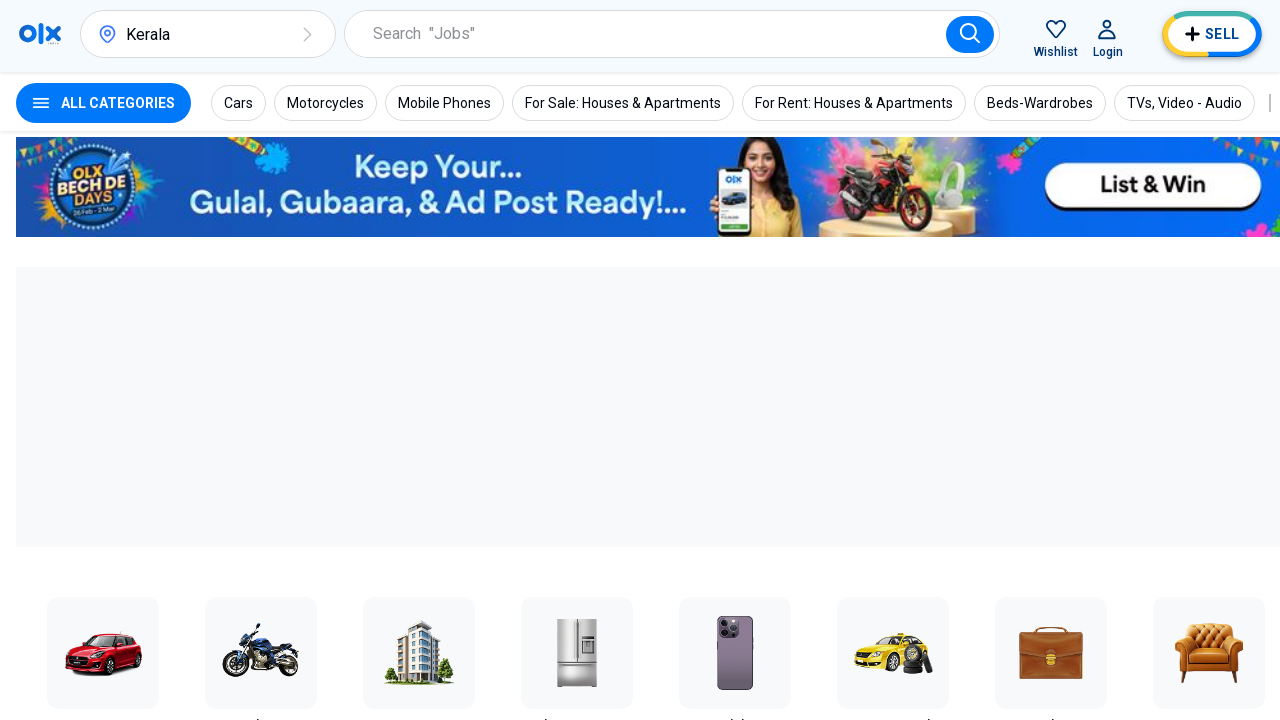

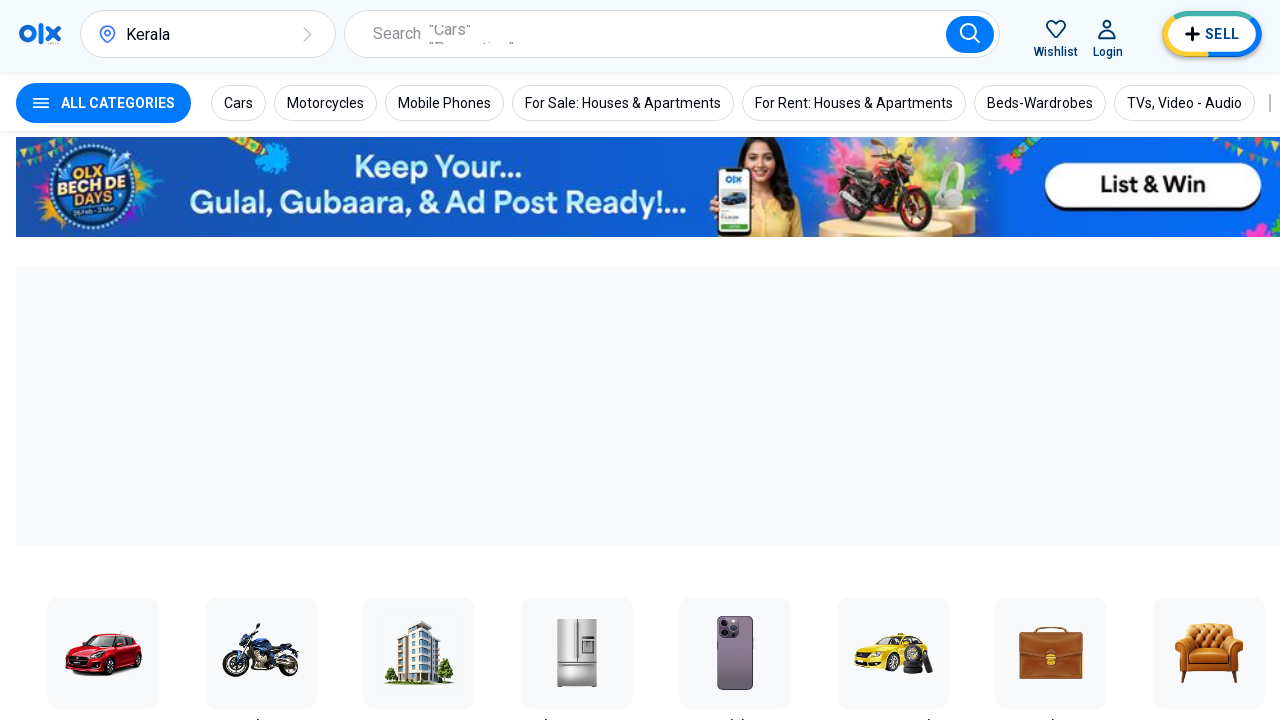